Verifies that the login button on the NextBase CRM login page has the correct text value attribute

Starting URL: https://login1.nextbasecrm.com

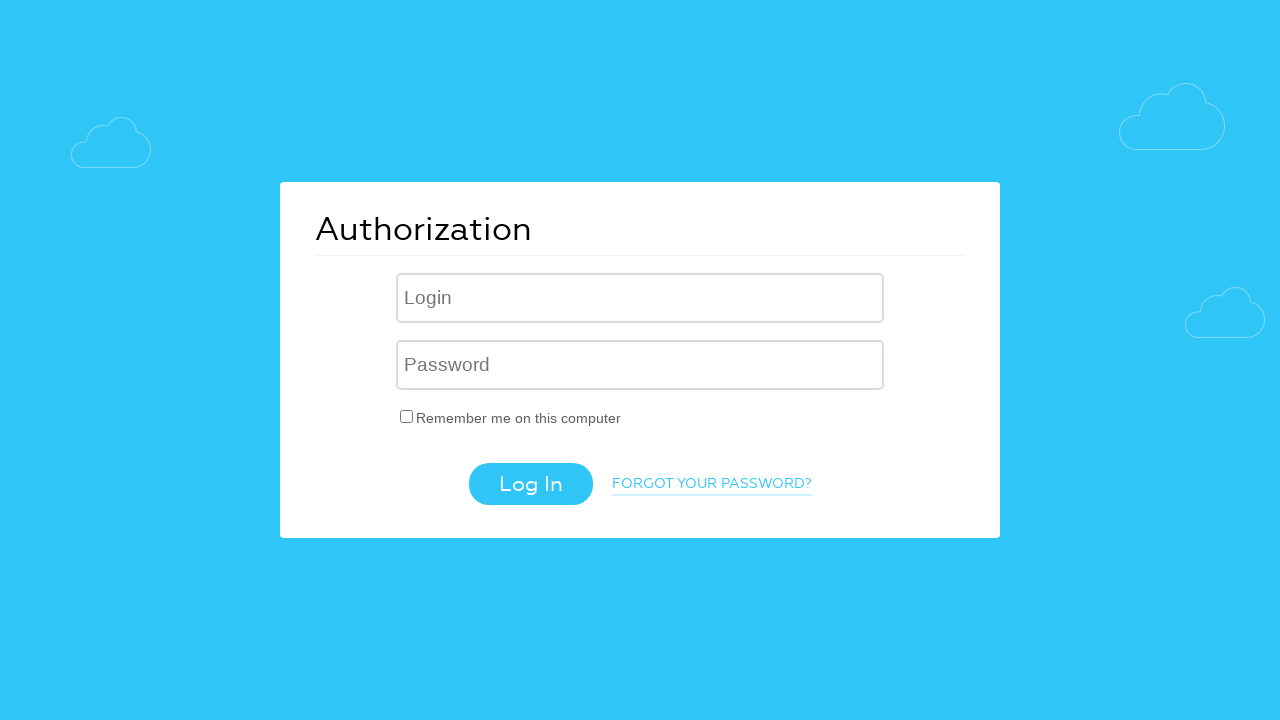

Navigated to NextBase CRM login page at https://login1.nextbasecrm.com
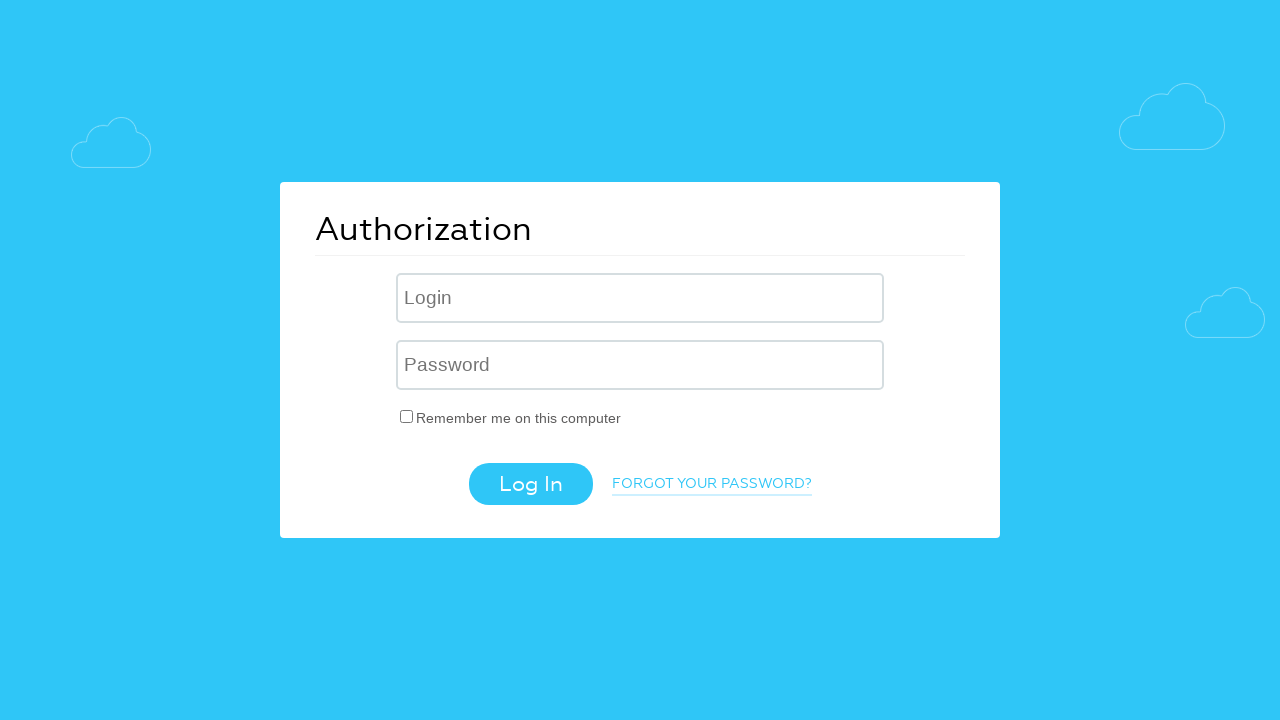

Located login button using CSS selector input[value='Log In']
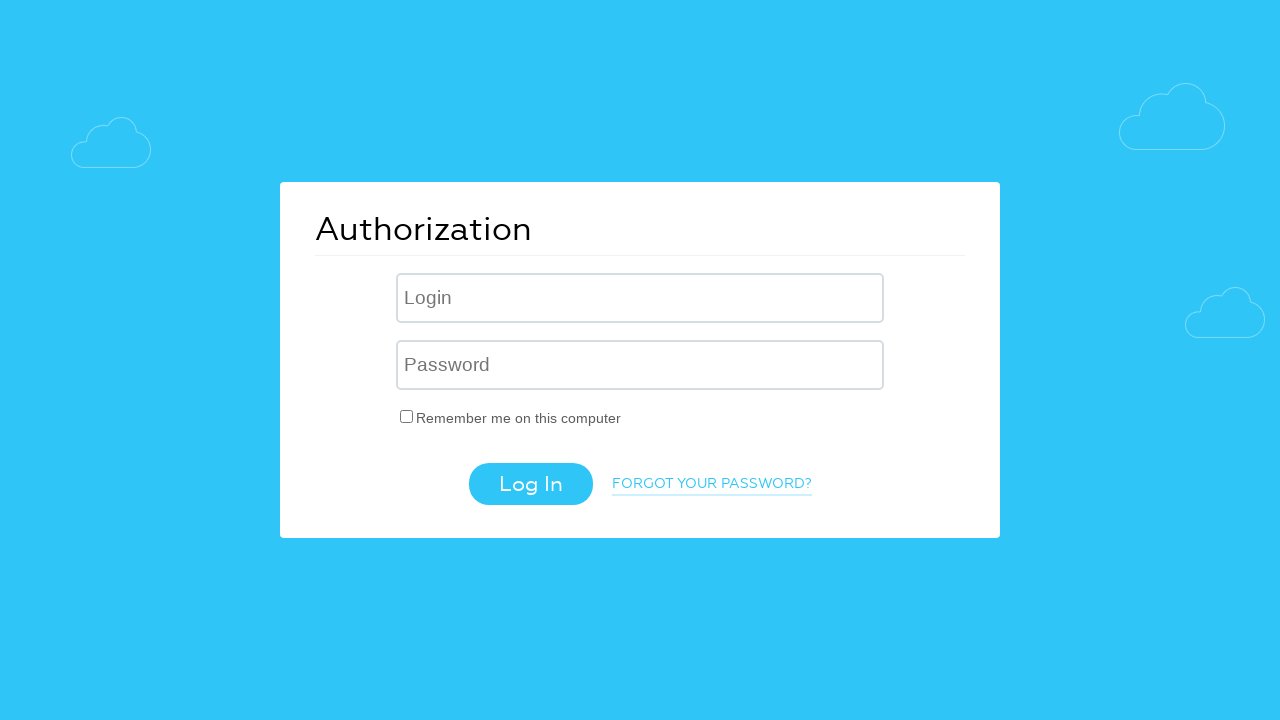

Retrieved value attribute from login button: 'Log In'
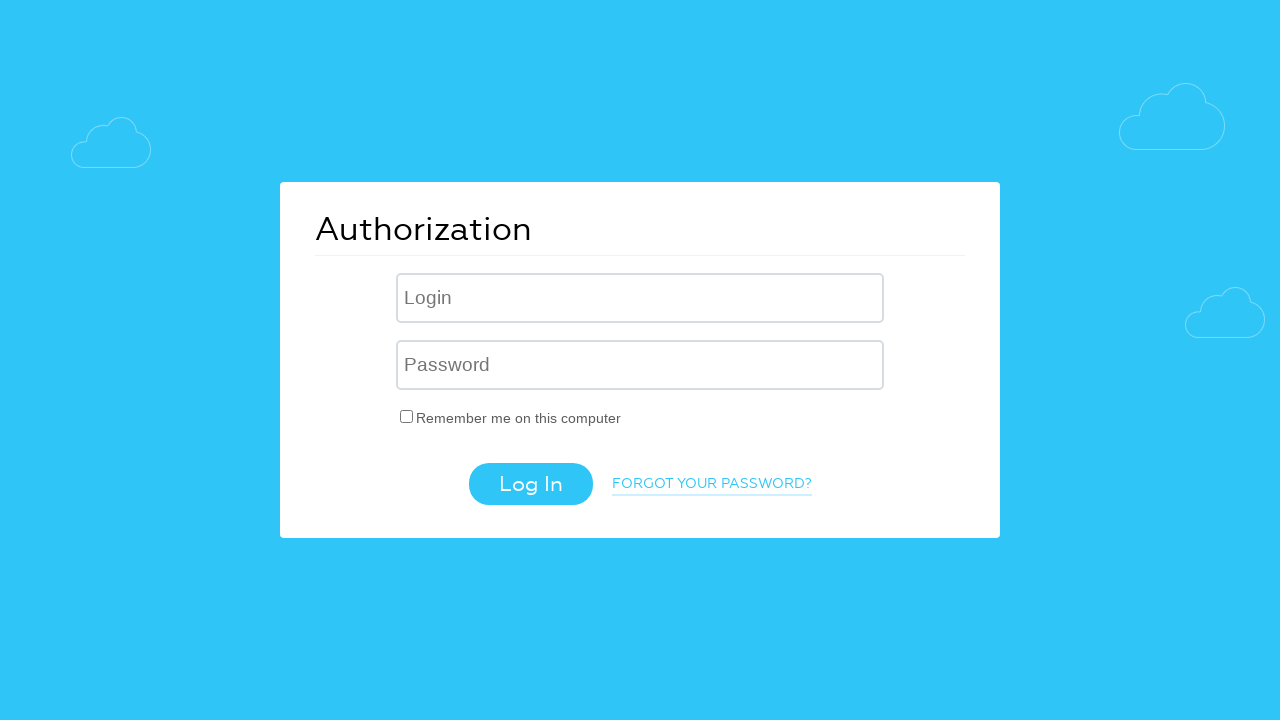

Verified that login button value attribute equals 'Log In'
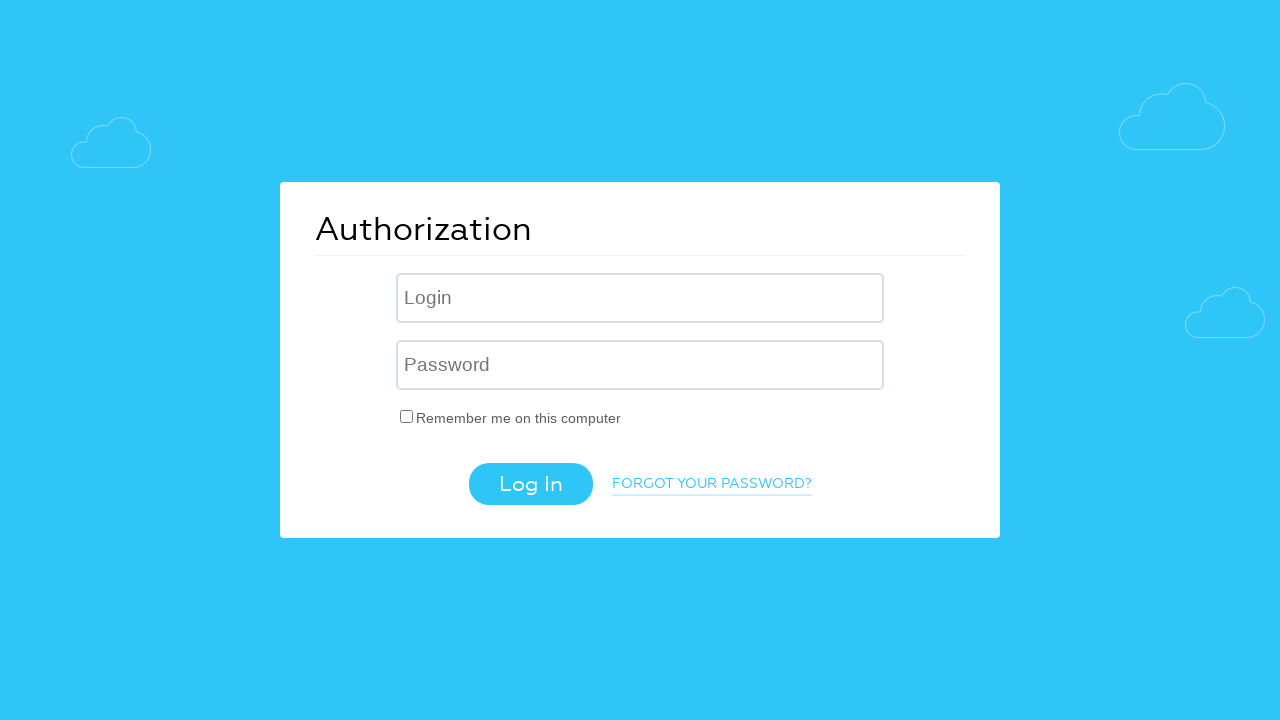

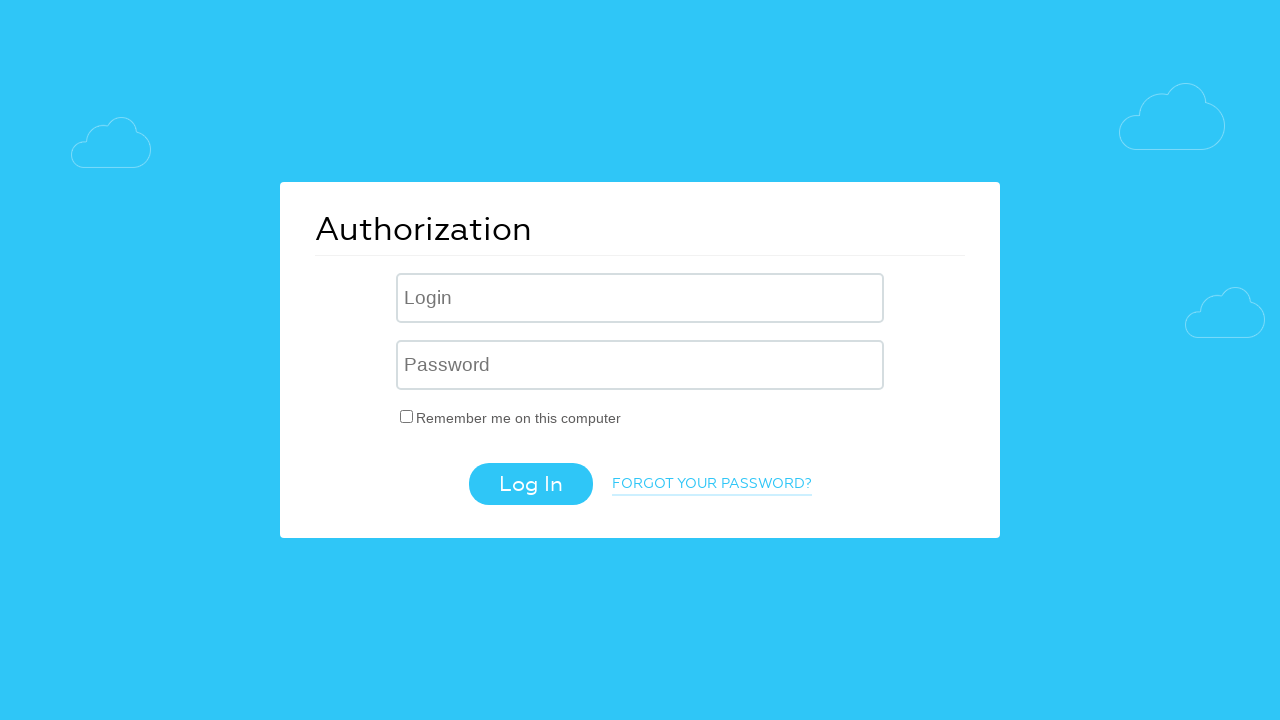